Tests that 'Clear completed' button is hidden when there are no completed items.

Starting URL: https://demo.playwright.dev/todomvc

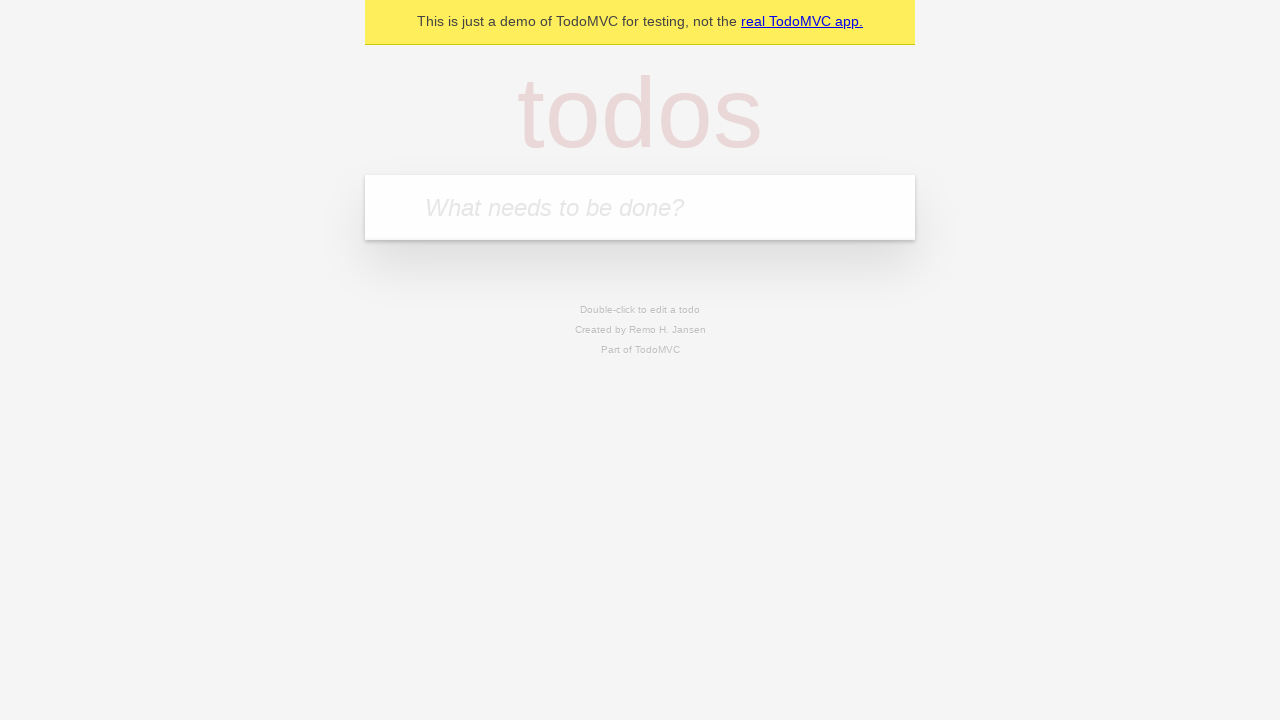

Filled first todo item with 'buy some cheese' on internal:attr=[placeholder="What needs to be done?"i]
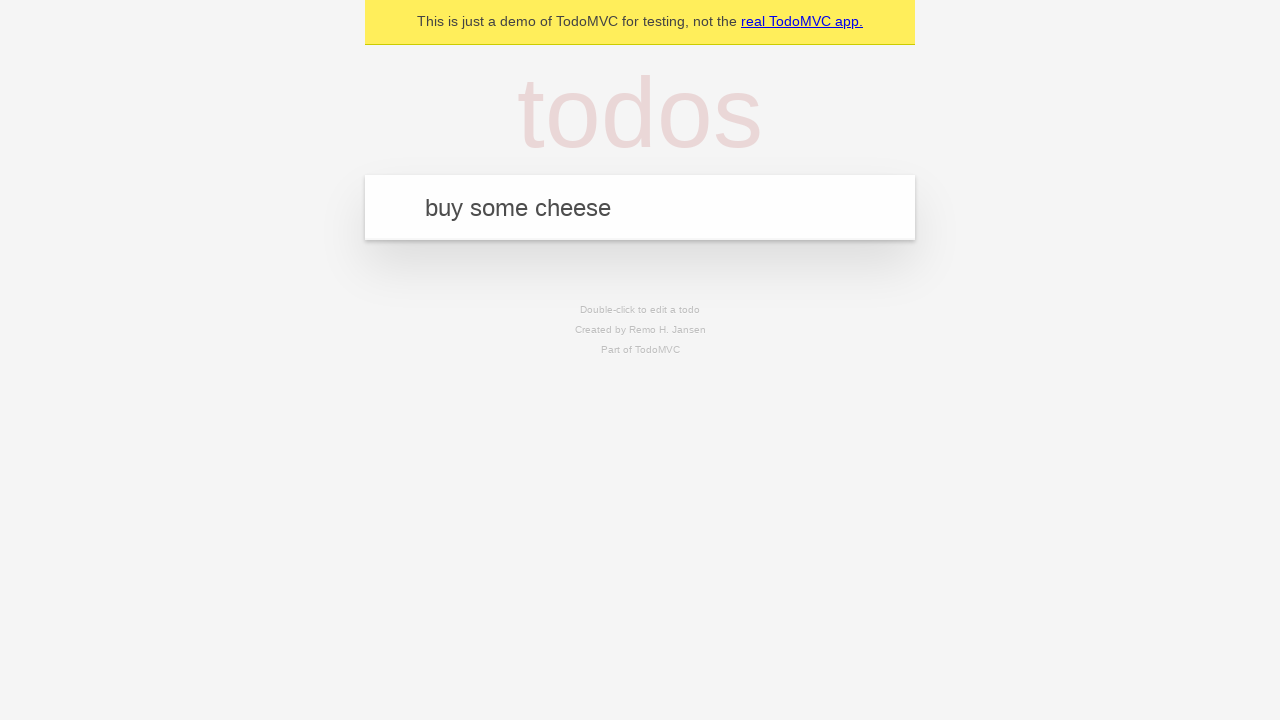

Pressed Enter to add first todo item on internal:attr=[placeholder="What needs to be done?"i]
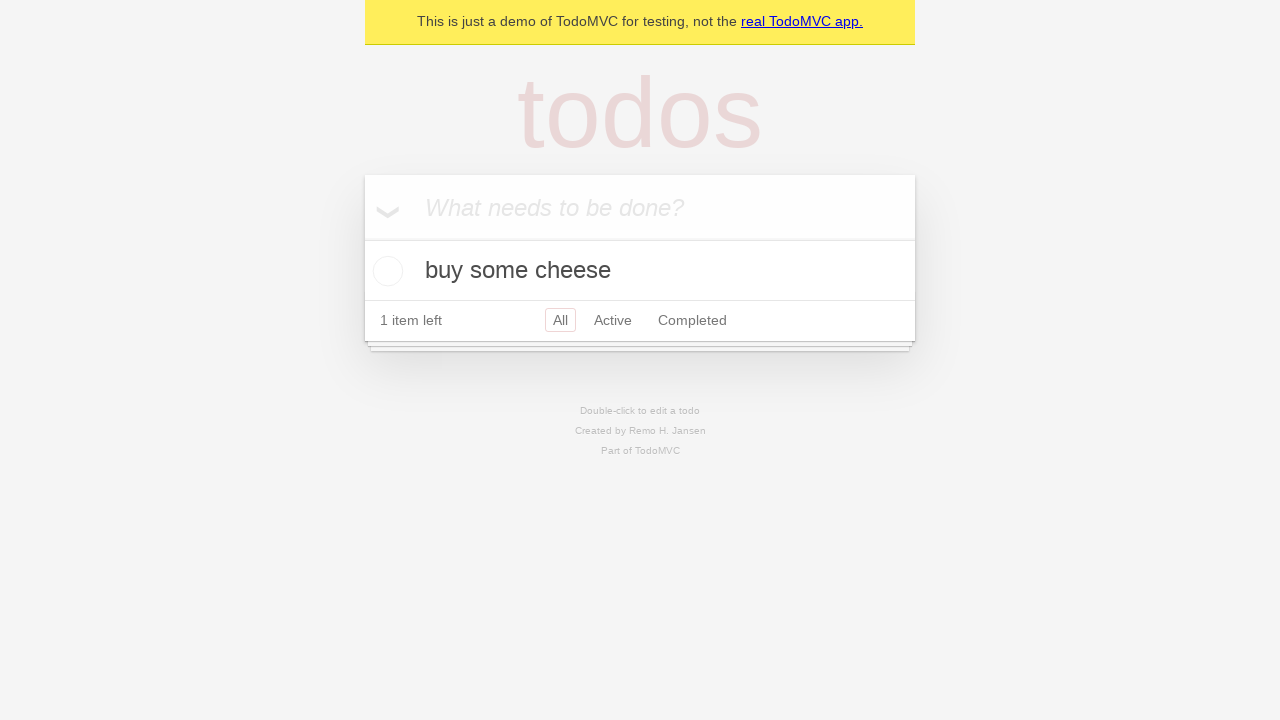

Filled second todo item with 'feed the cat' on internal:attr=[placeholder="What needs to be done?"i]
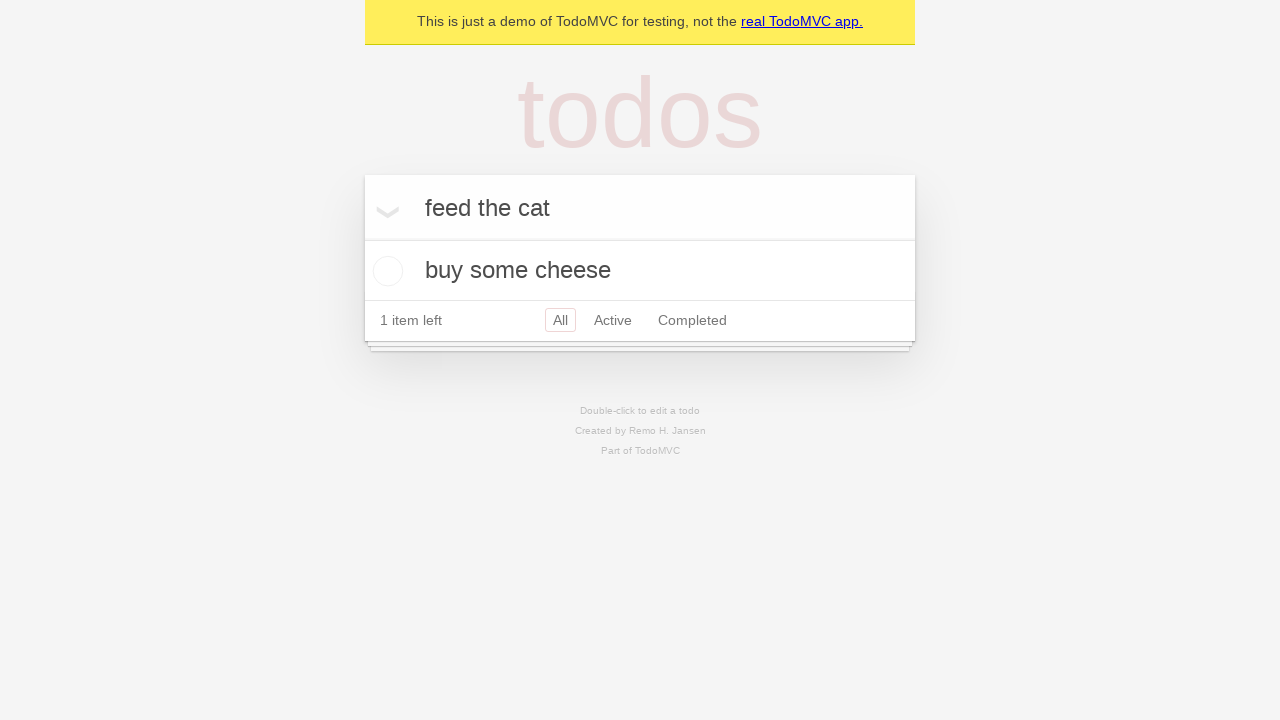

Pressed Enter to add second todo item on internal:attr=[placeholder="What needs to be done?"i]
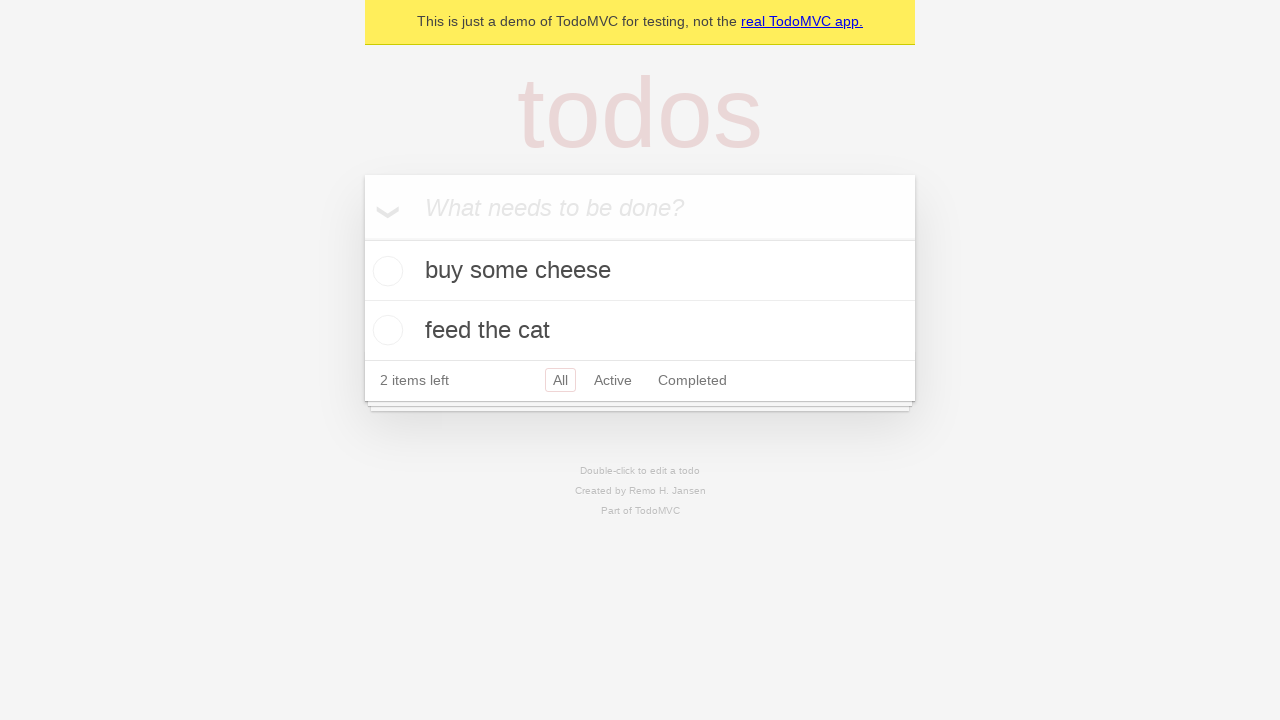

Filled third todo item with 'book a doctors appointment' on internal:attr=[placeholder="What needs to be done?"i]
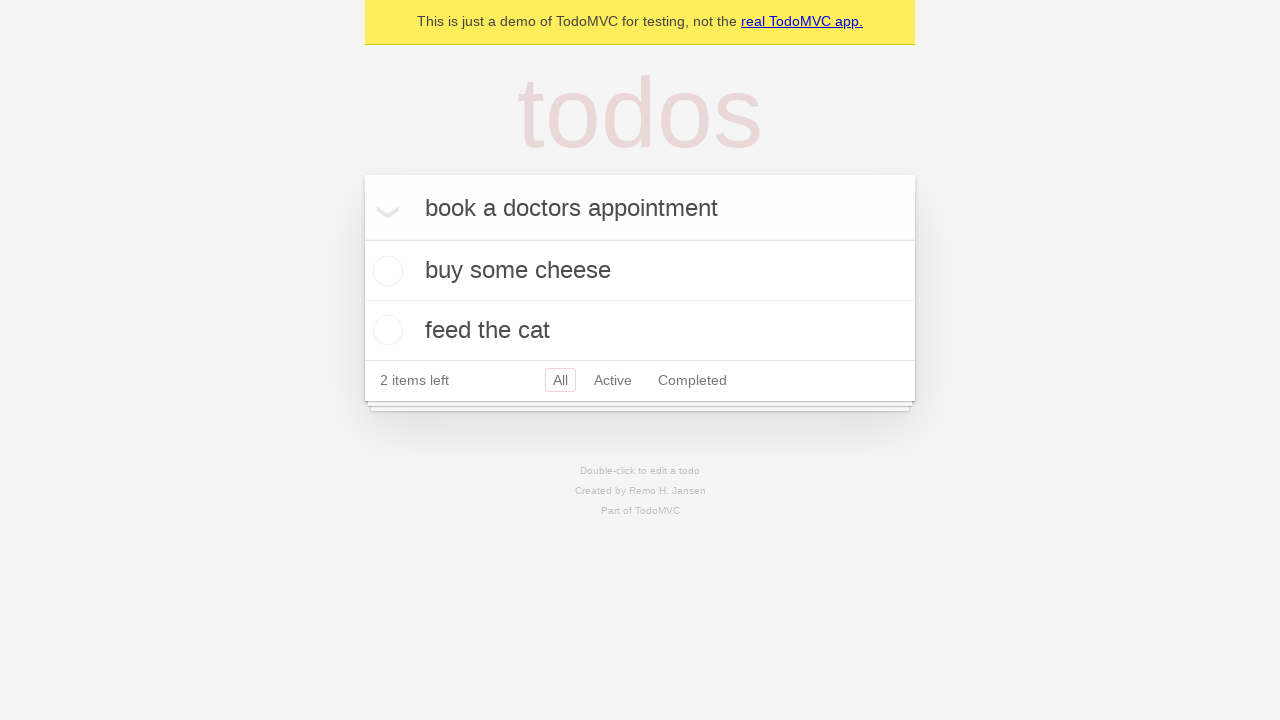

Pressed Enter to add third todo item on internal:attr=[placeholder="What needs to be done?"i]
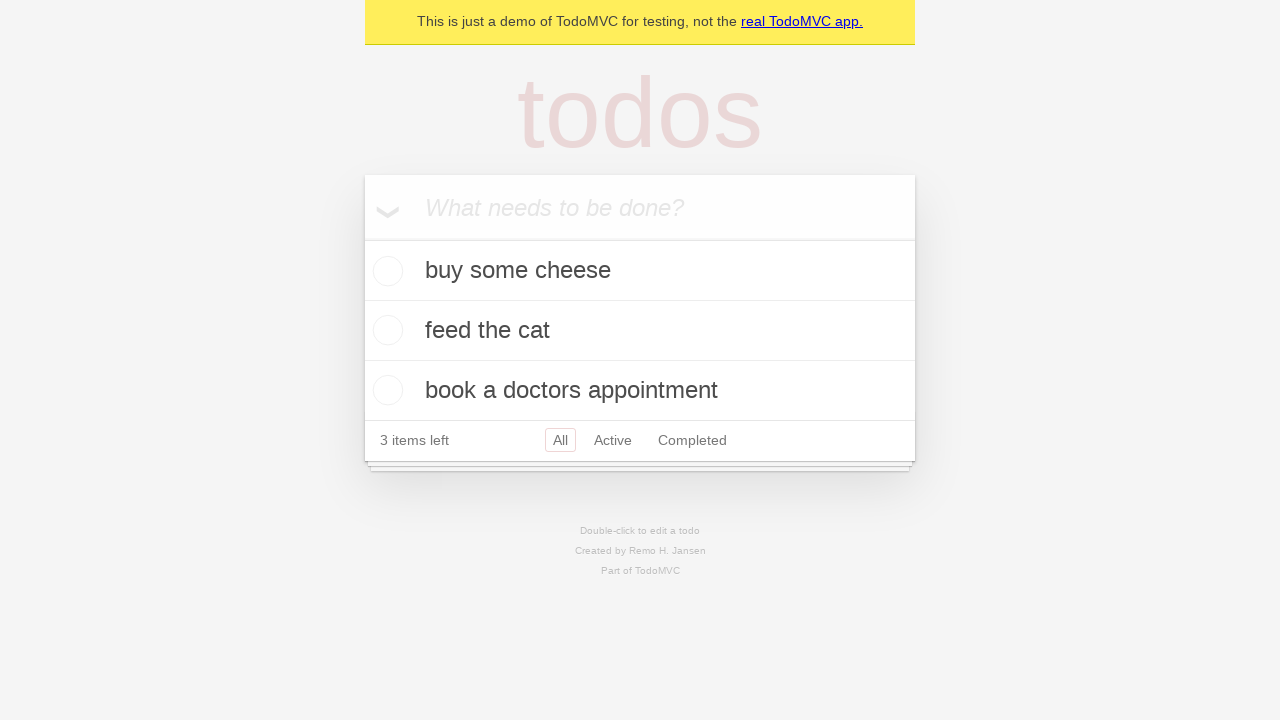

Checked the first todo item as completed at (385, 271) on .todo-list li .toggle >> nth=0
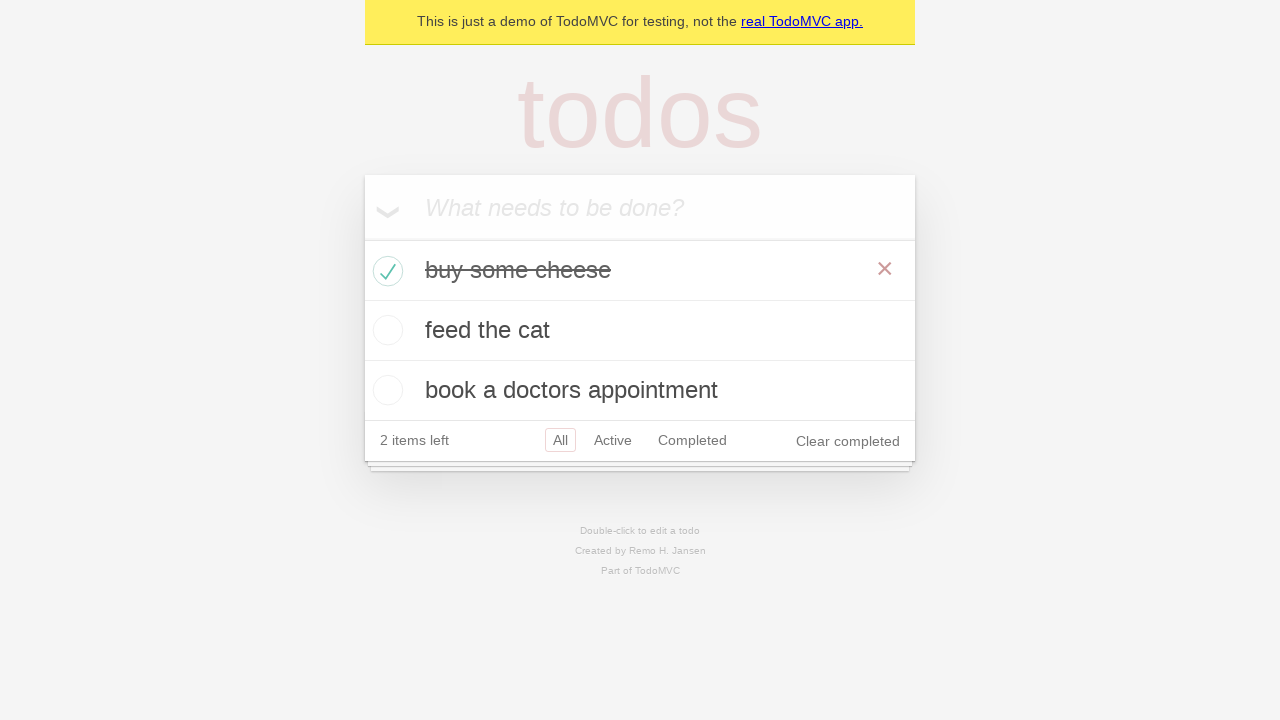

Clicked 'Clear completed' button at (848, 441) on internal:role=button[name="Clear completed"i]
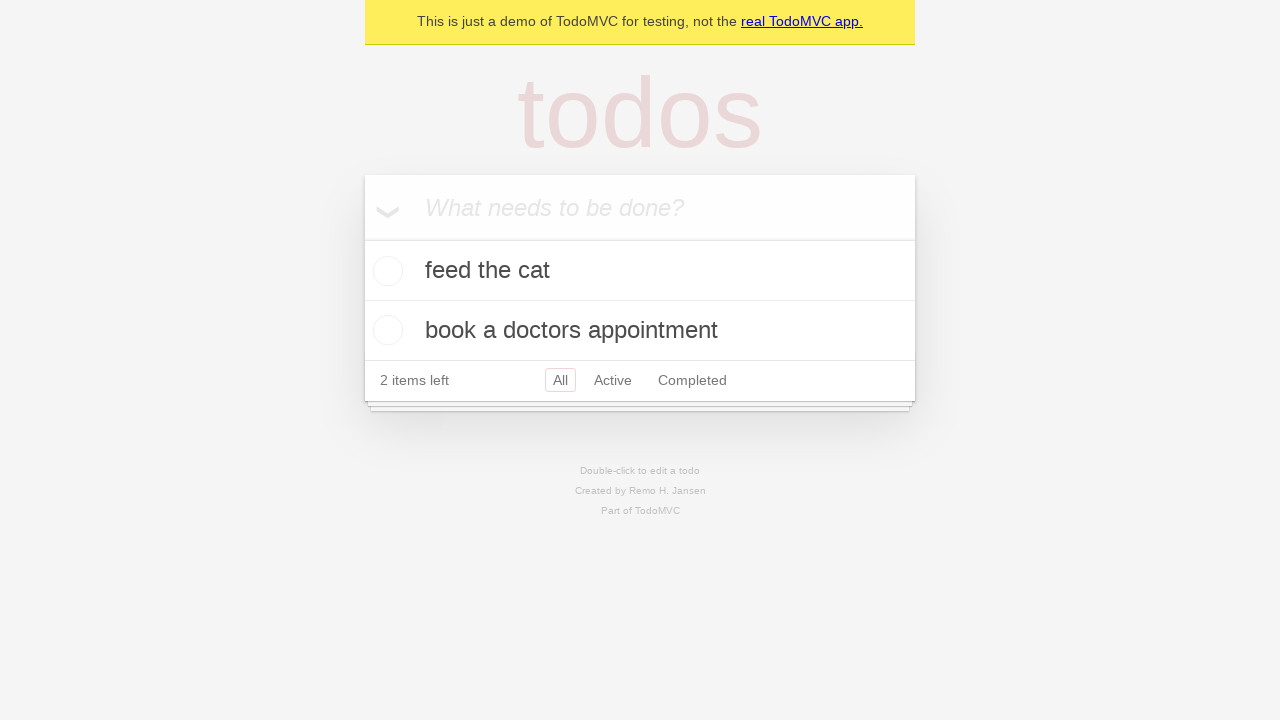

'Clear completed' button is now hidden as there are no completed items remaining
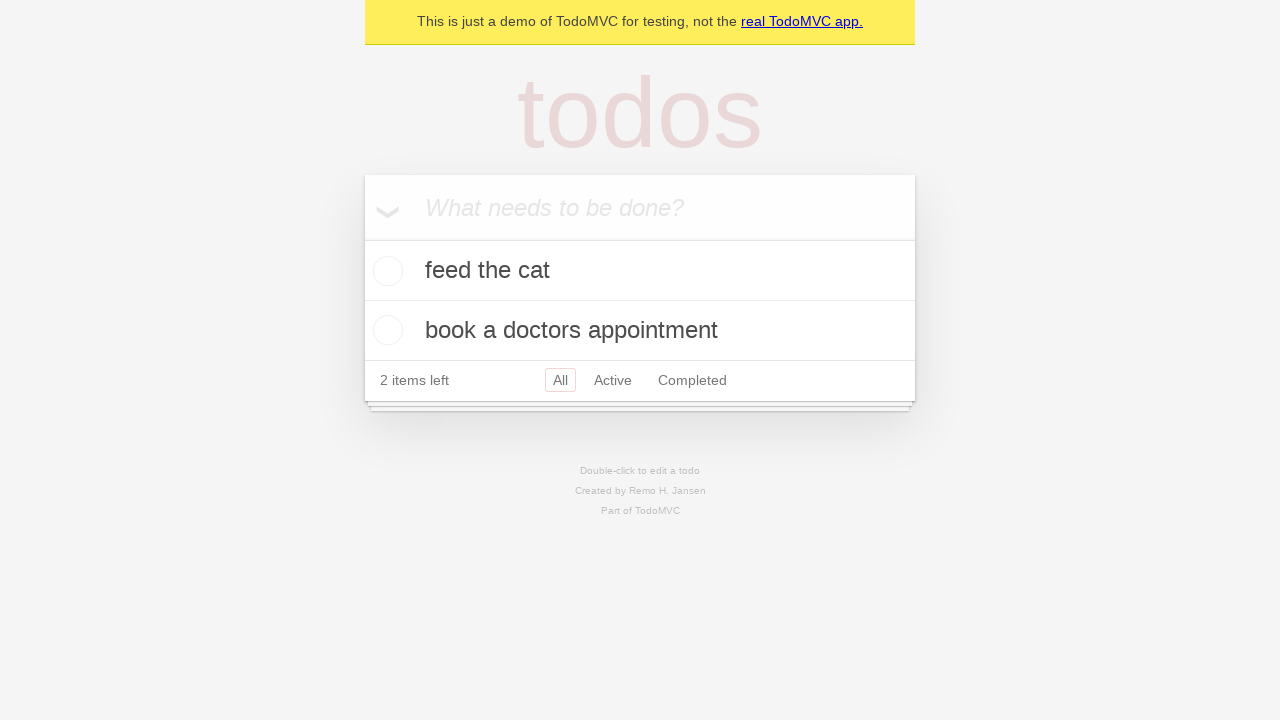

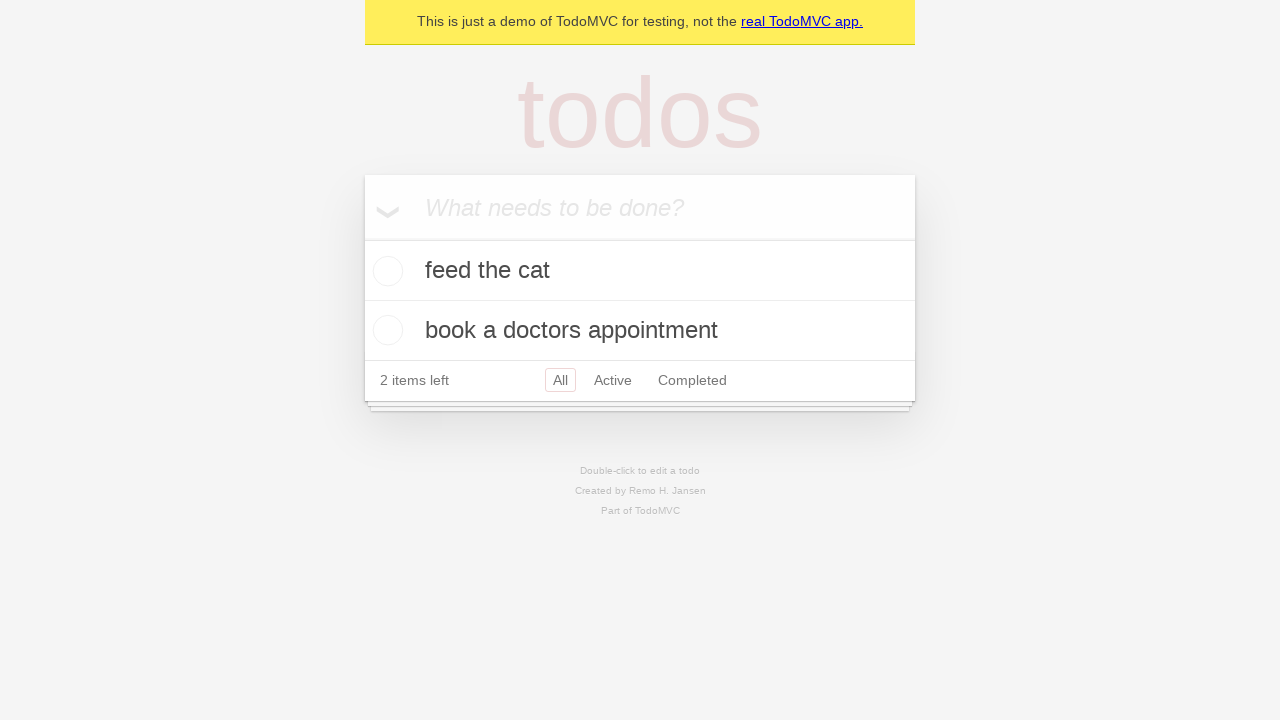